Navigates to a simple form page and locates the submit button element by its ID

Starting URL: http://suninjuly.github.io/simple_form_find_task.html

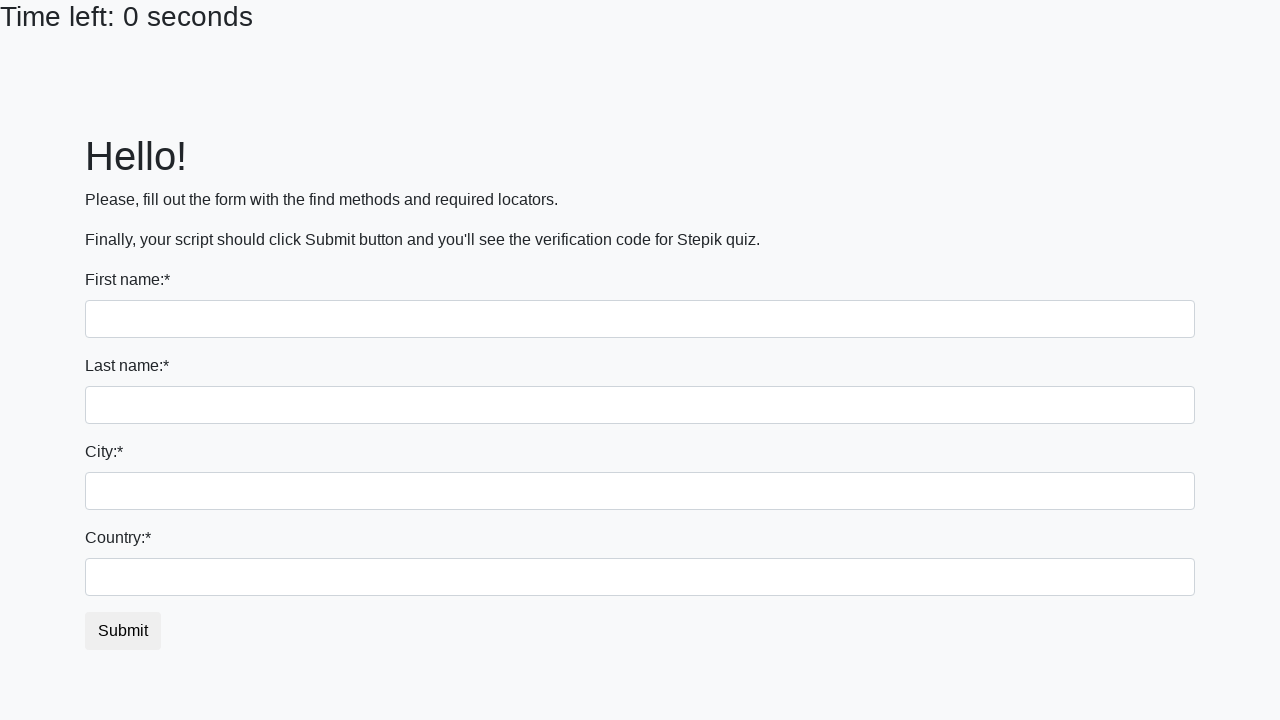

Waited for submit button element to load
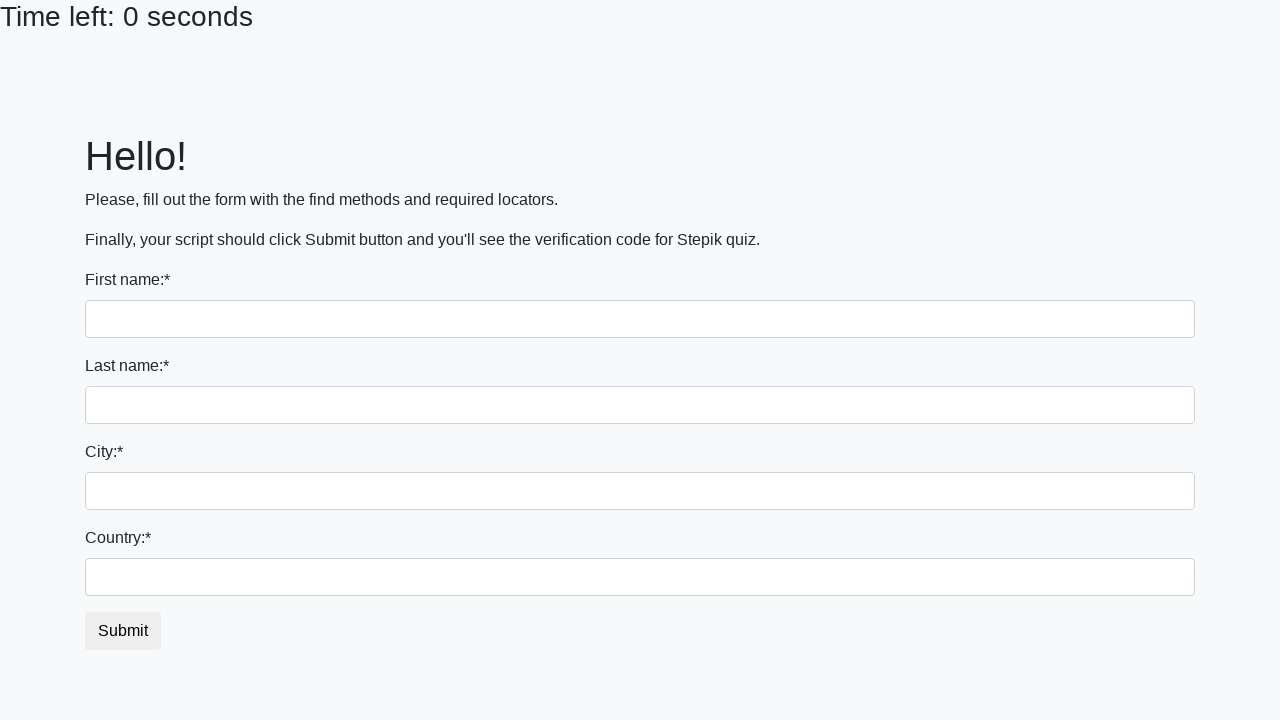

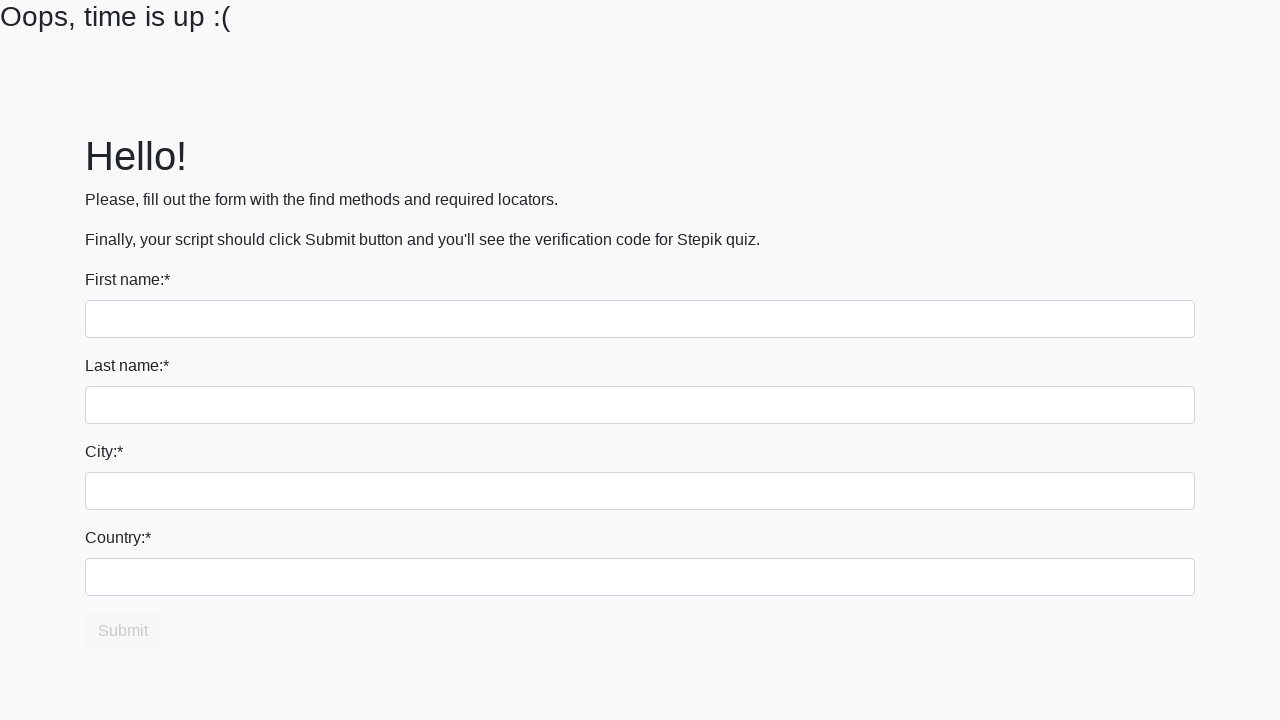